Tests browser navigation functionality including navigating to different URLs, using back/forward buttons, refreshing the page, and managing window state

Starting URL: https://demoqa.com/automation-practice-form

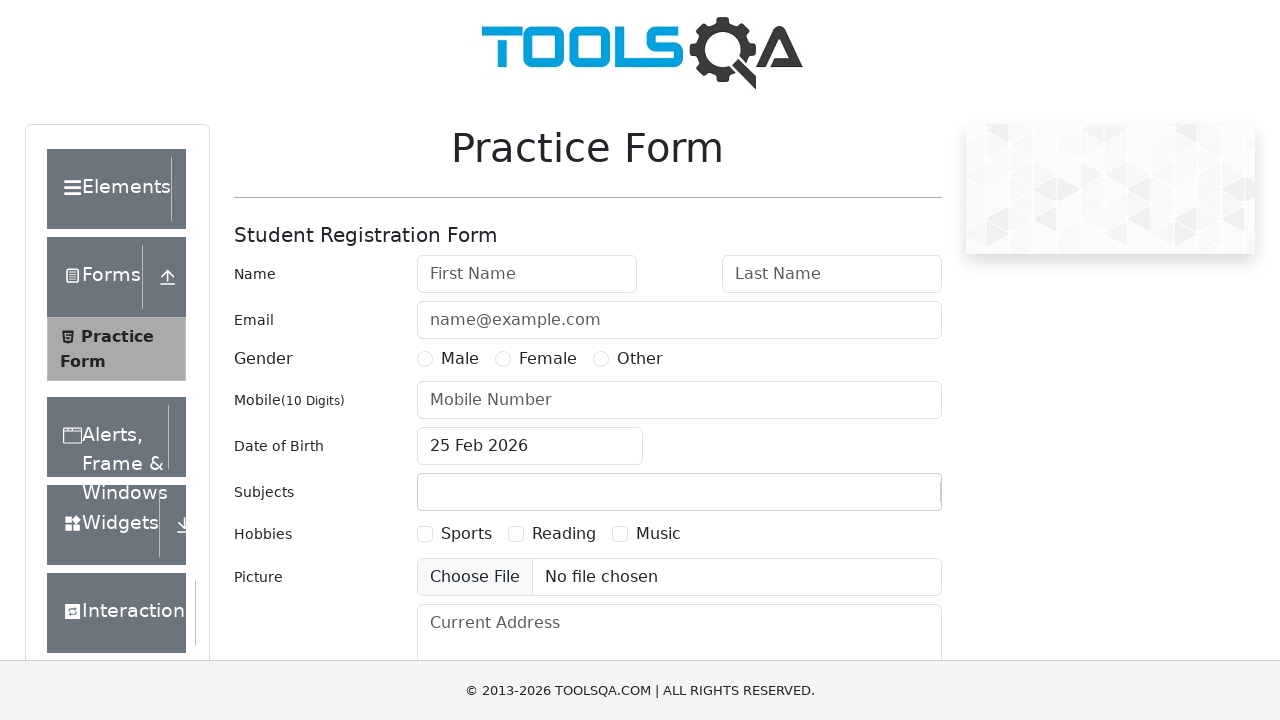

Navigated to https://example.com
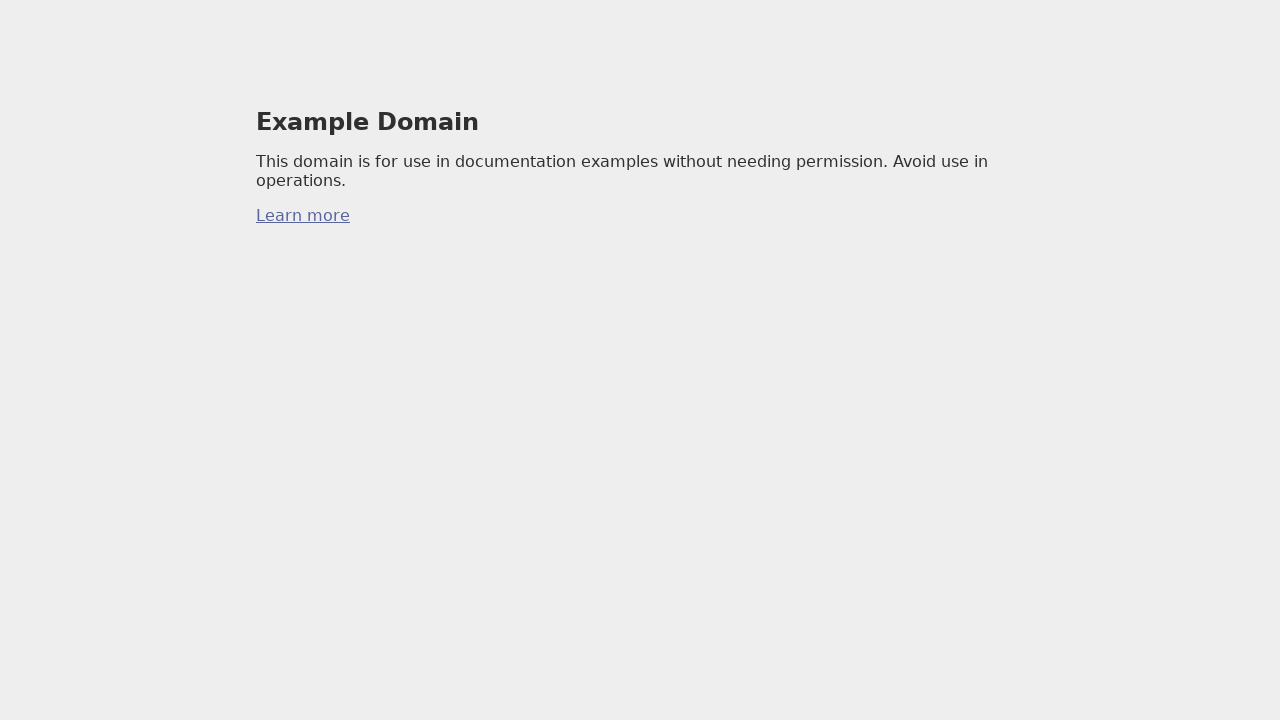

Navigated back to previous page
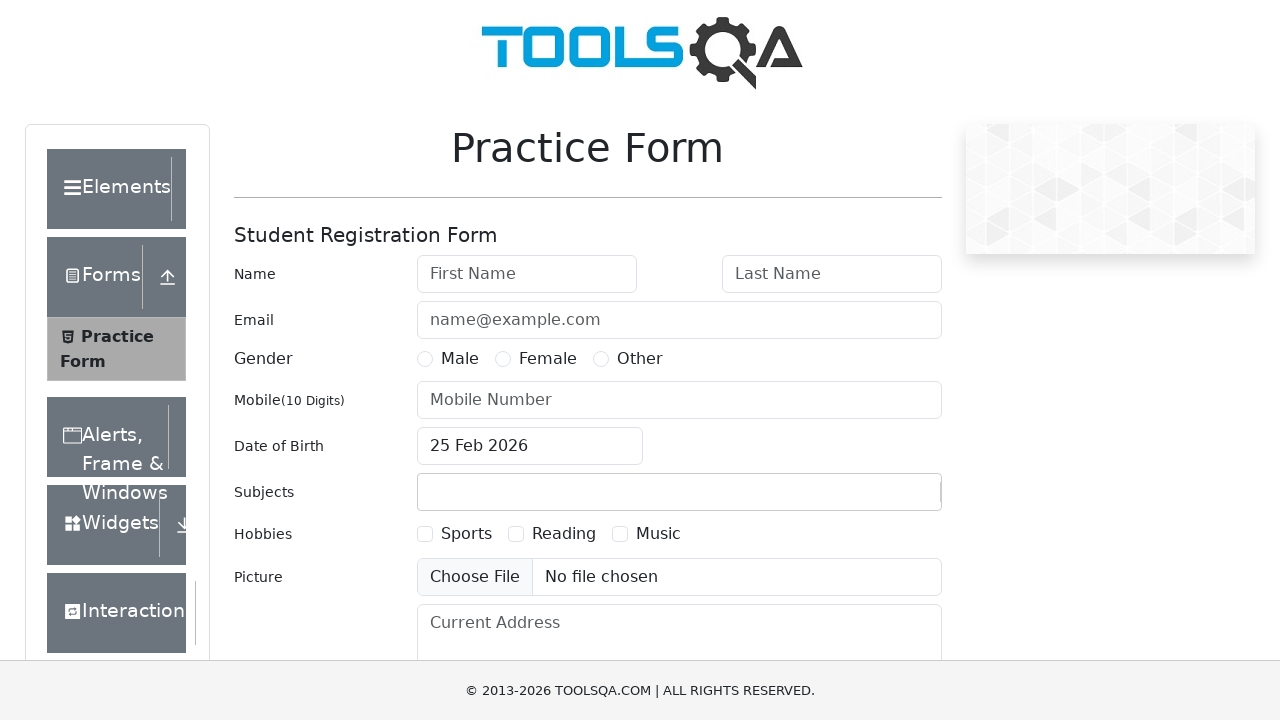

Navigated forward to next page
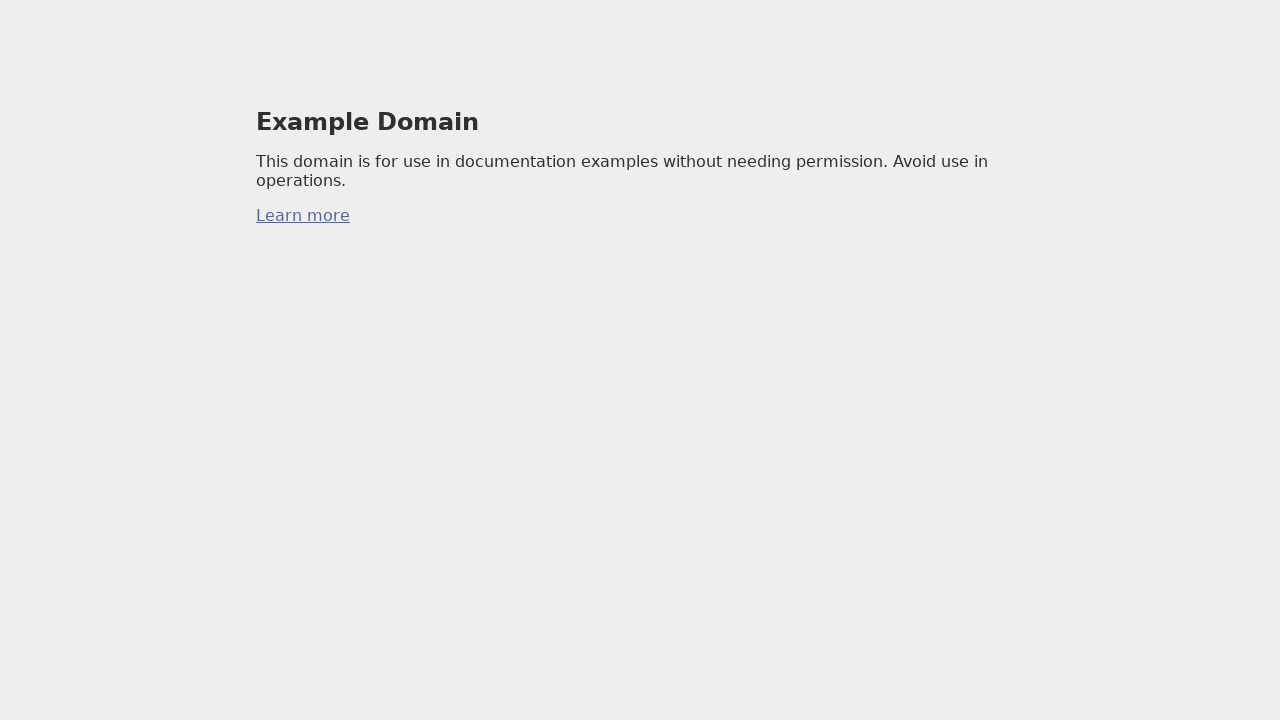

Refreshed the current page
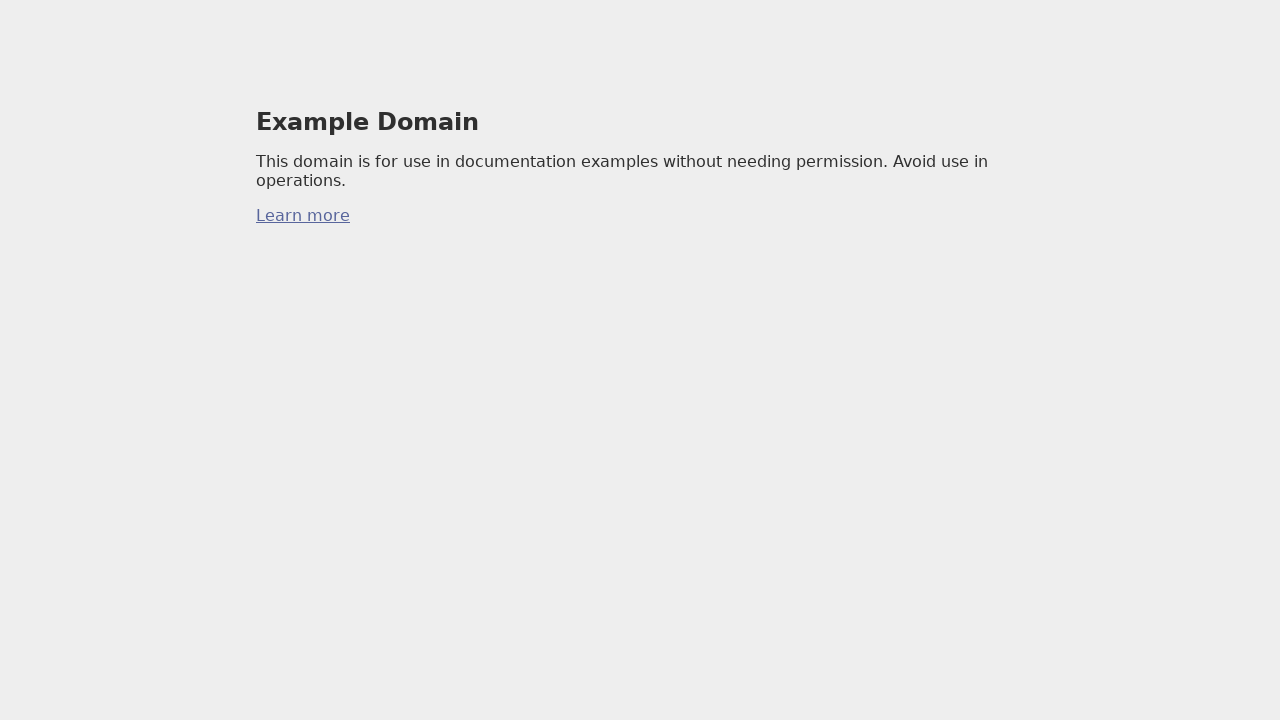

Maximized window to 1920x1080
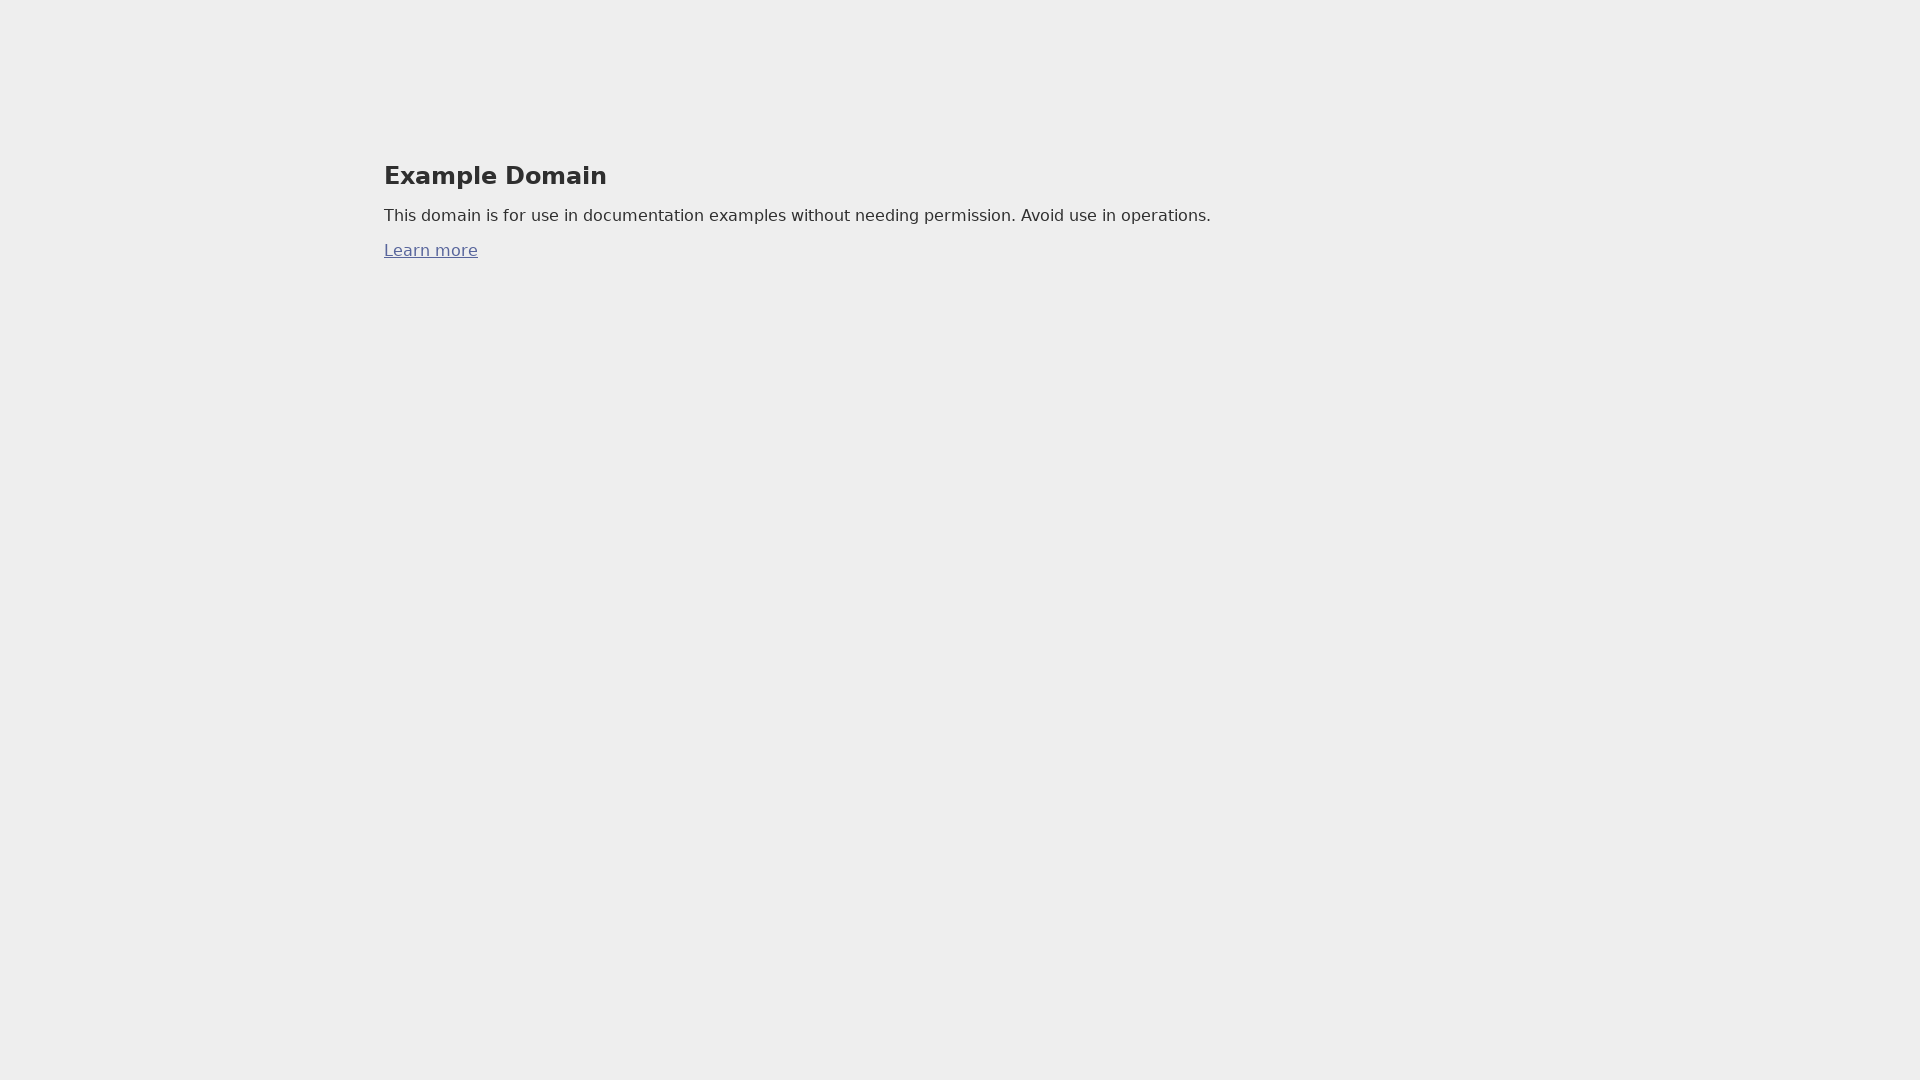

Set viewport to 800x600 (simulated minimize)
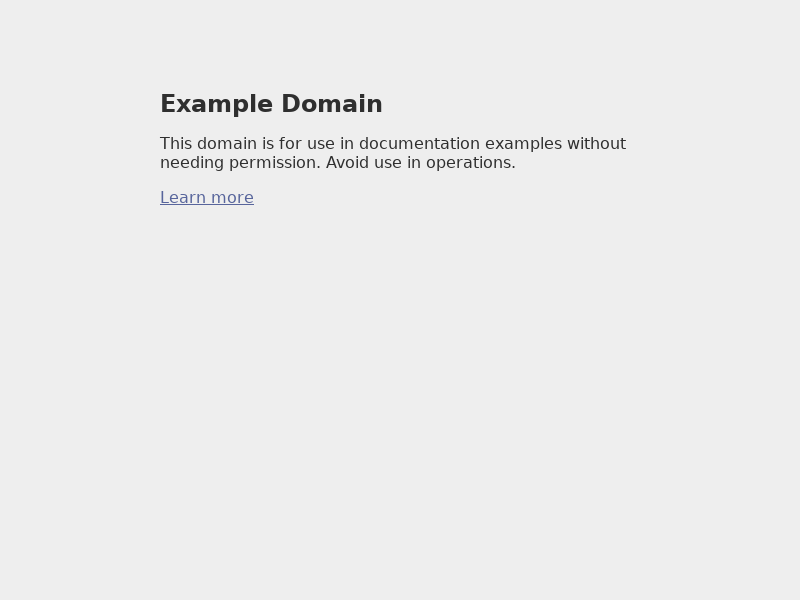

Retrieved page content to verify page loaded
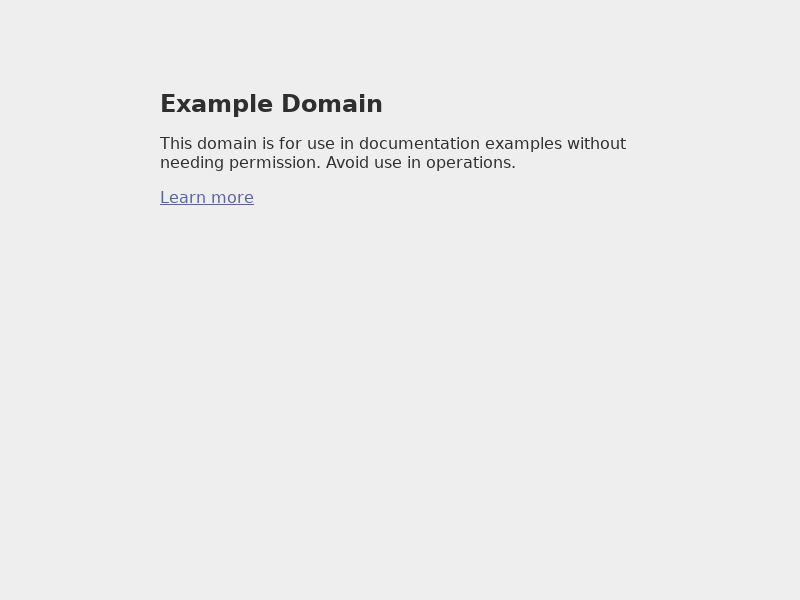

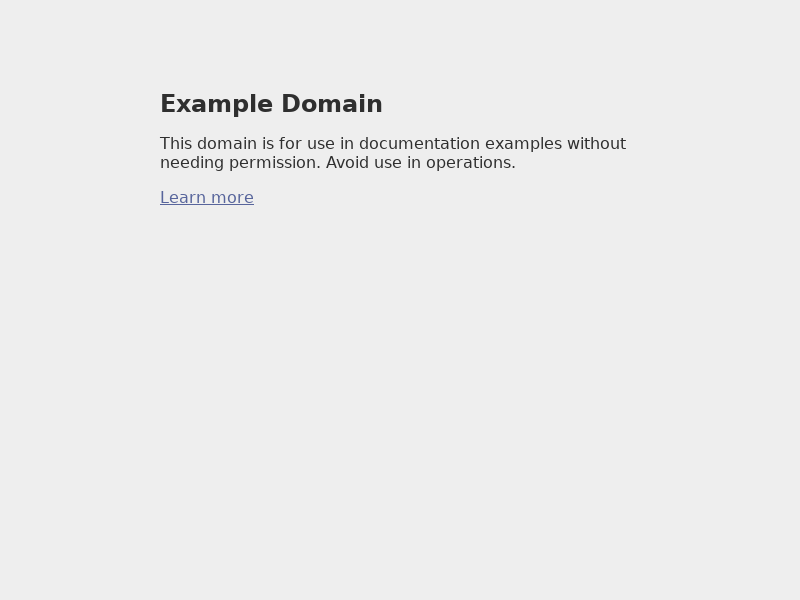